Tests browser window and tab management by opening new tabs and windows, navigating to sample pages, and switching between them

Starting URL: https://demoqa.com/browser-windows

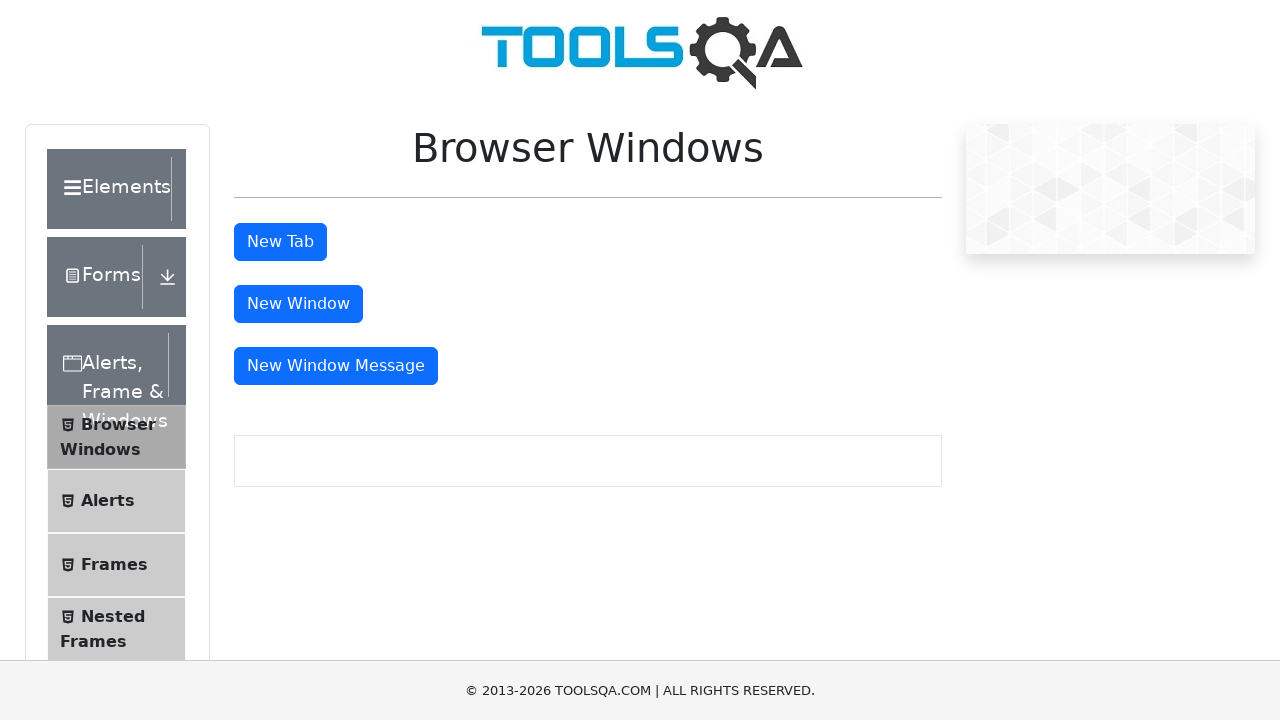

Stored original page context
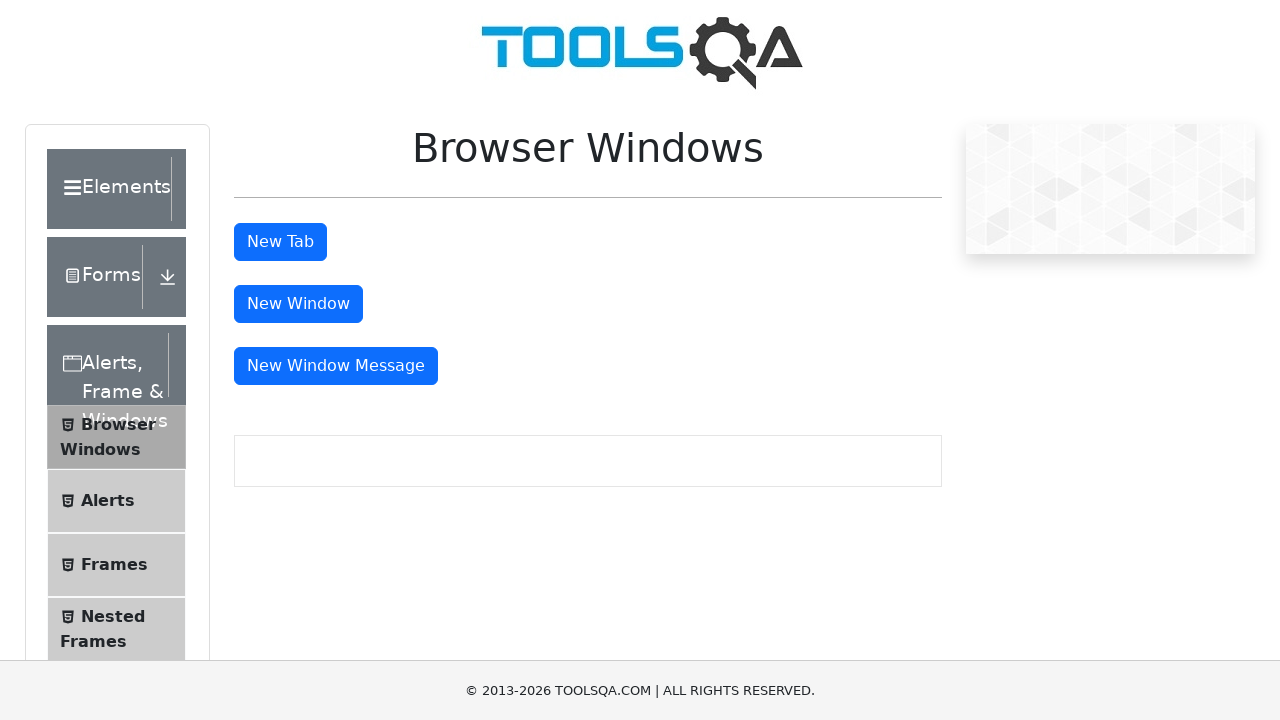

Opened a new tab
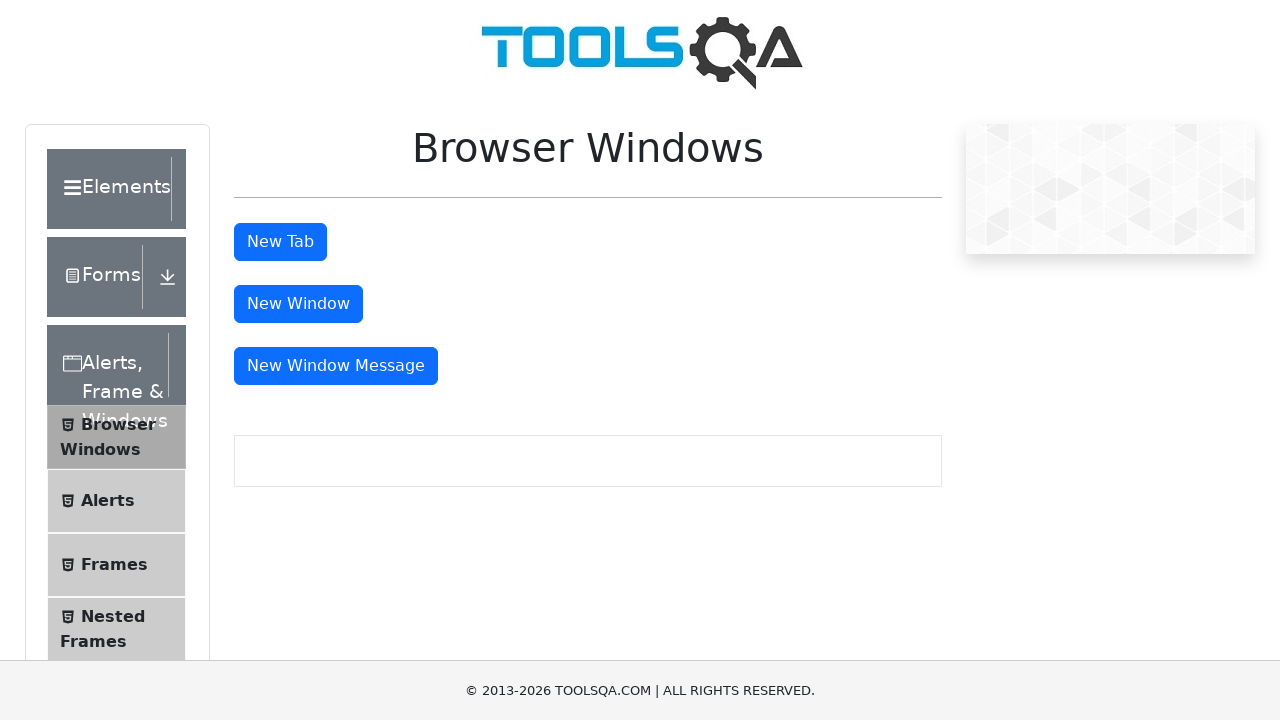

Navigated new tab to sample page
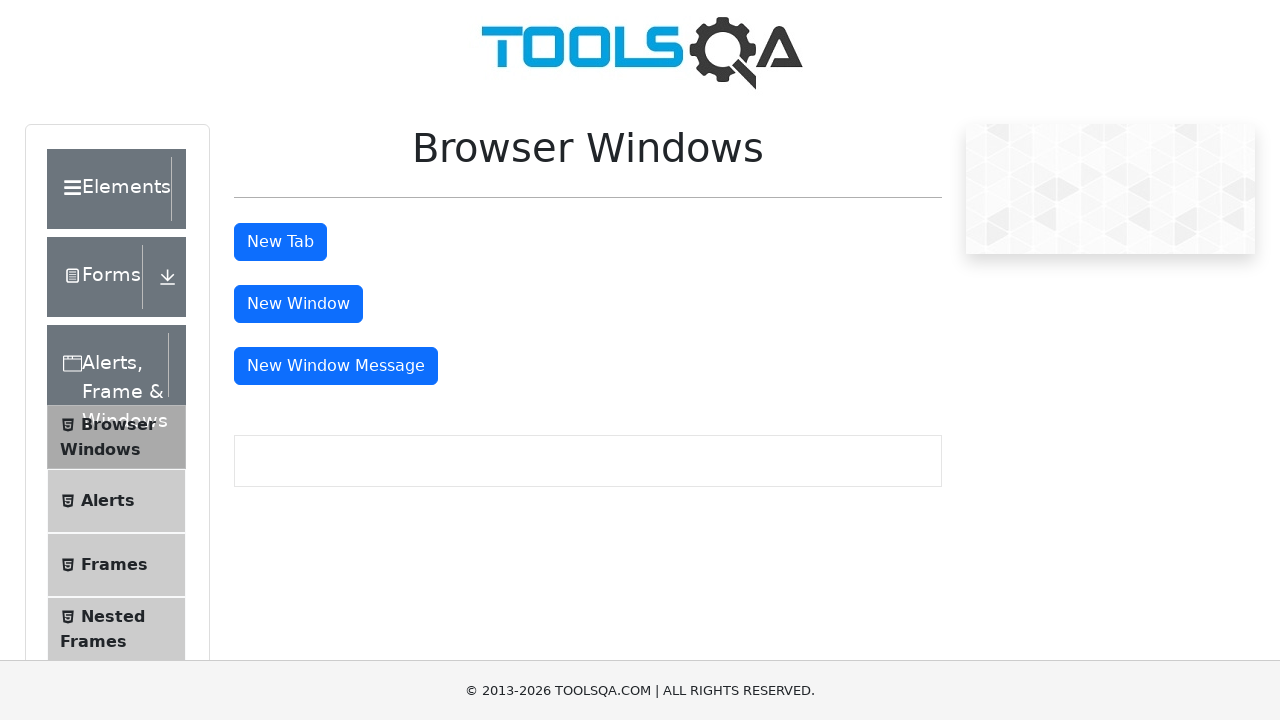

Sample heading loaded in new tab
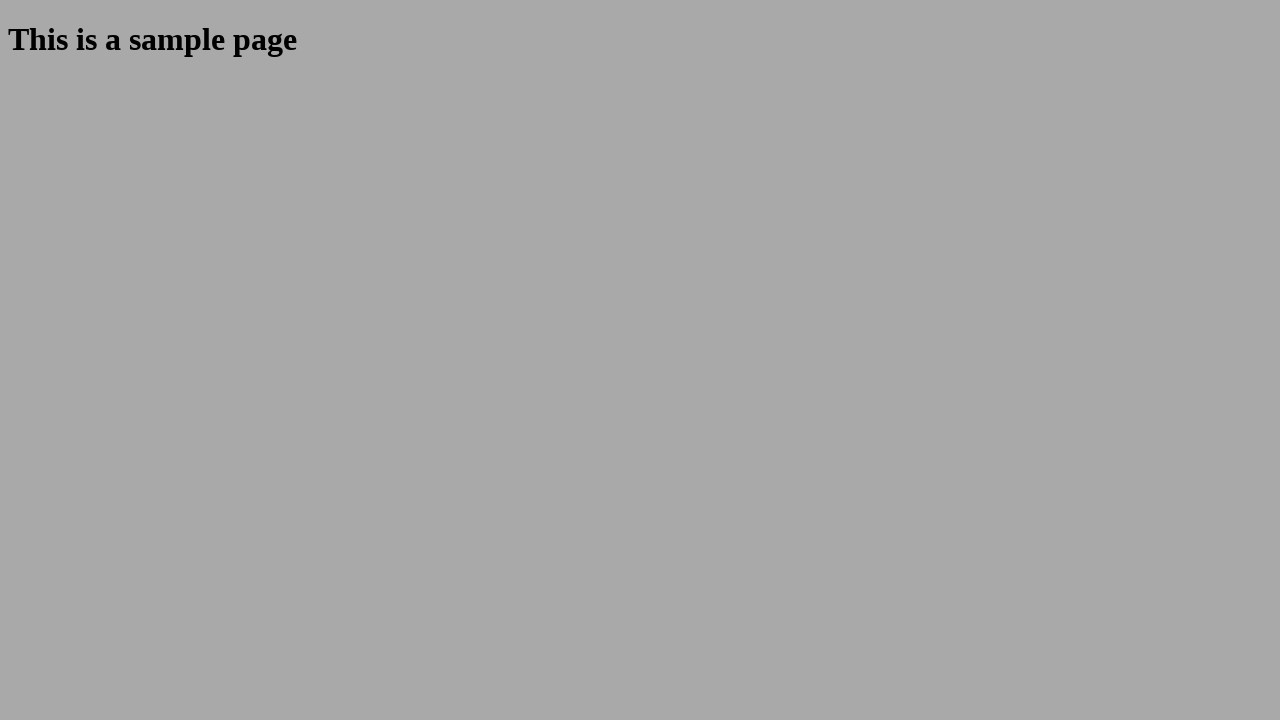

Closed the new tab
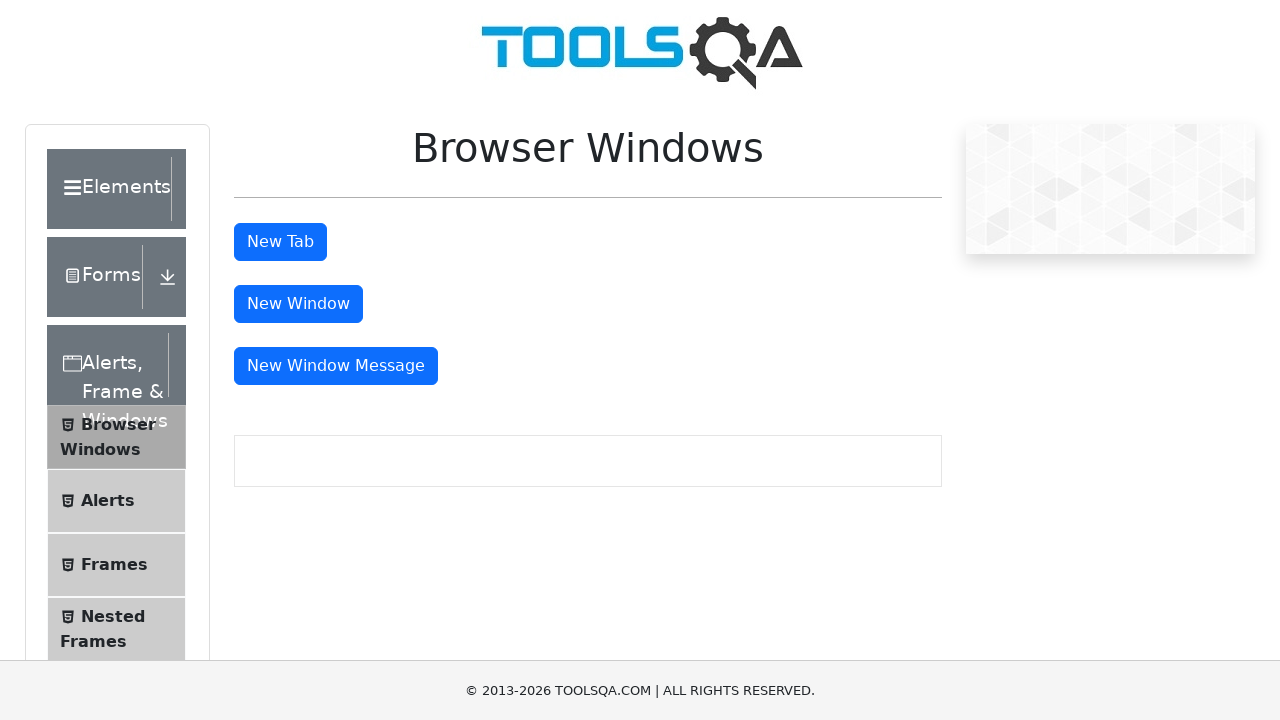

Opened a new window
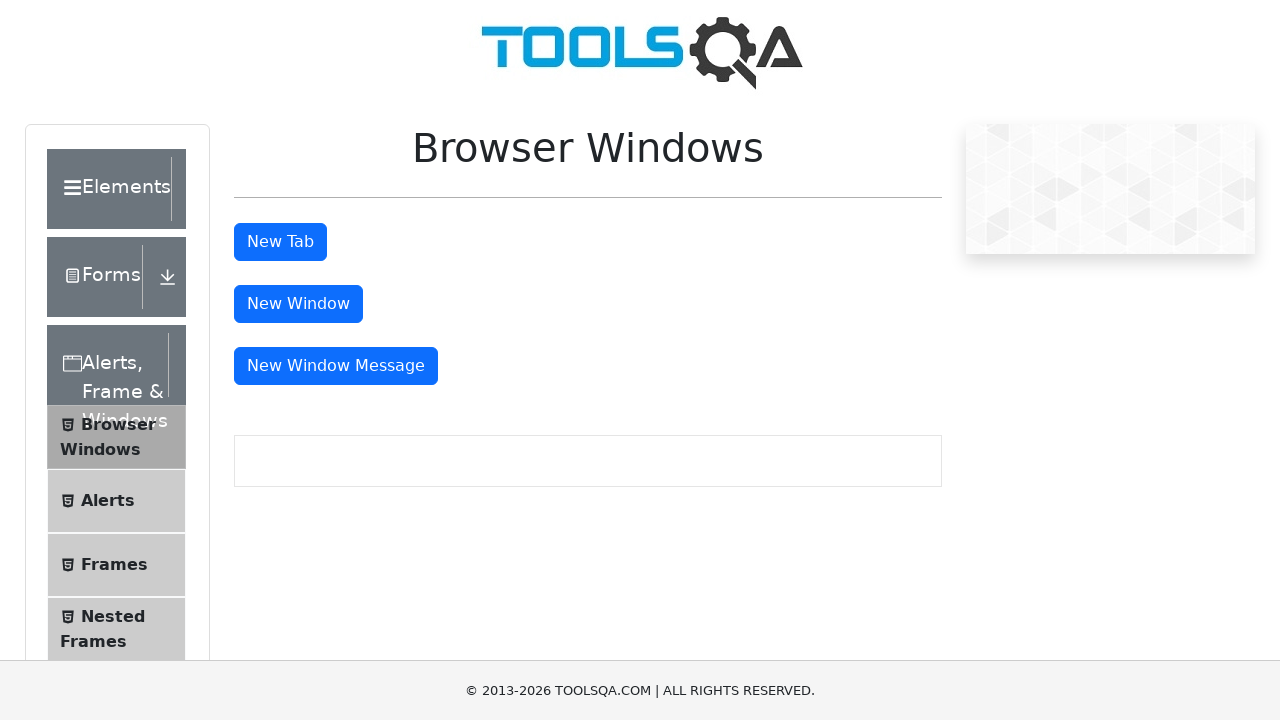

Navigated new window to sample page
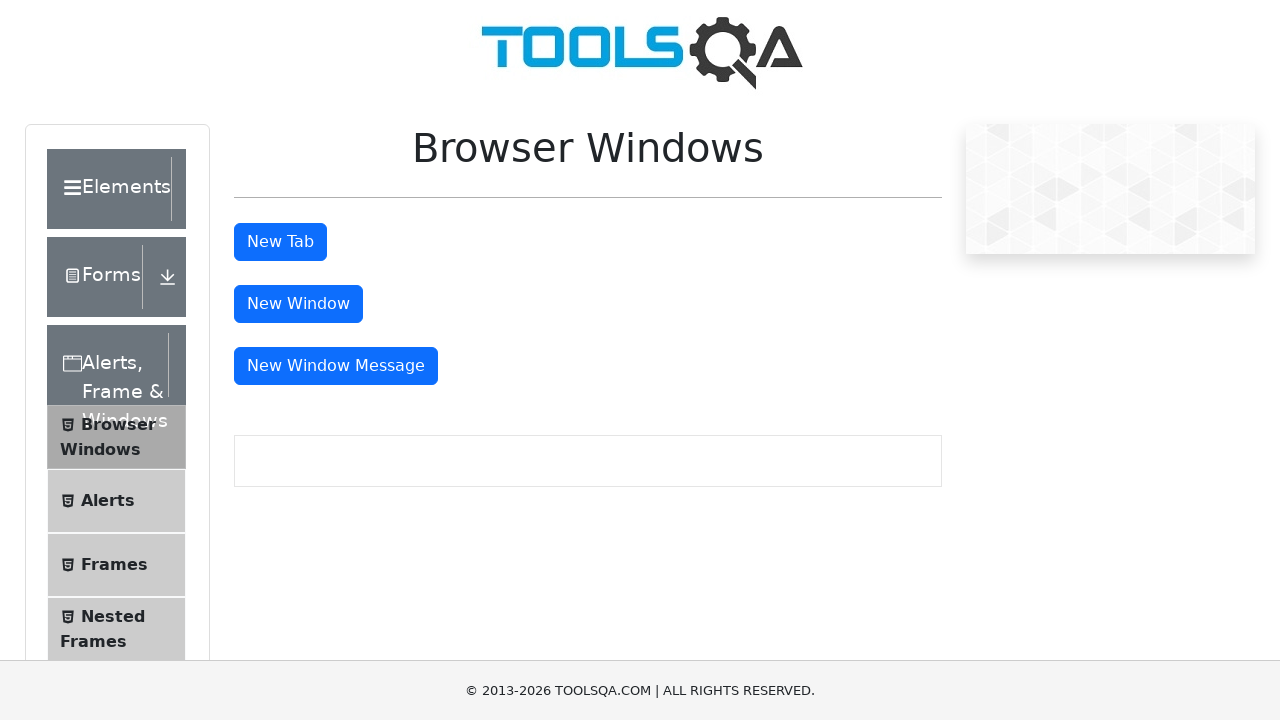

Sample heading loaded in new window
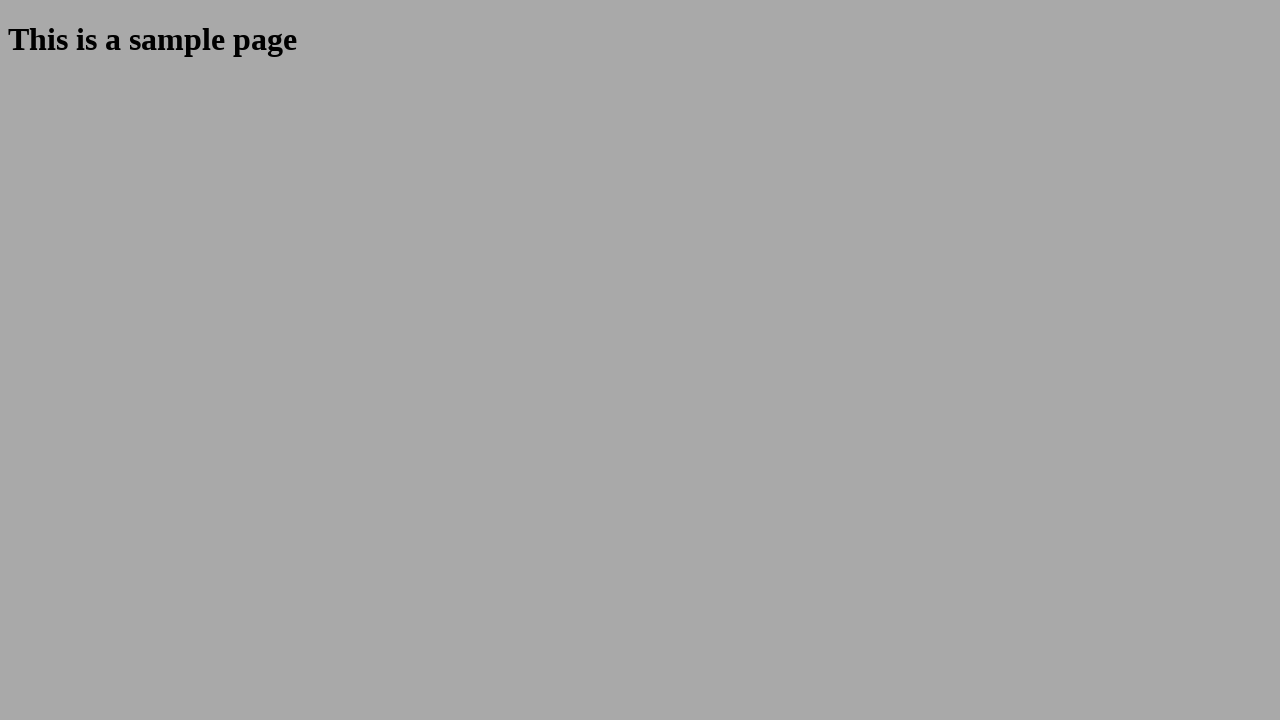

Closed the new window
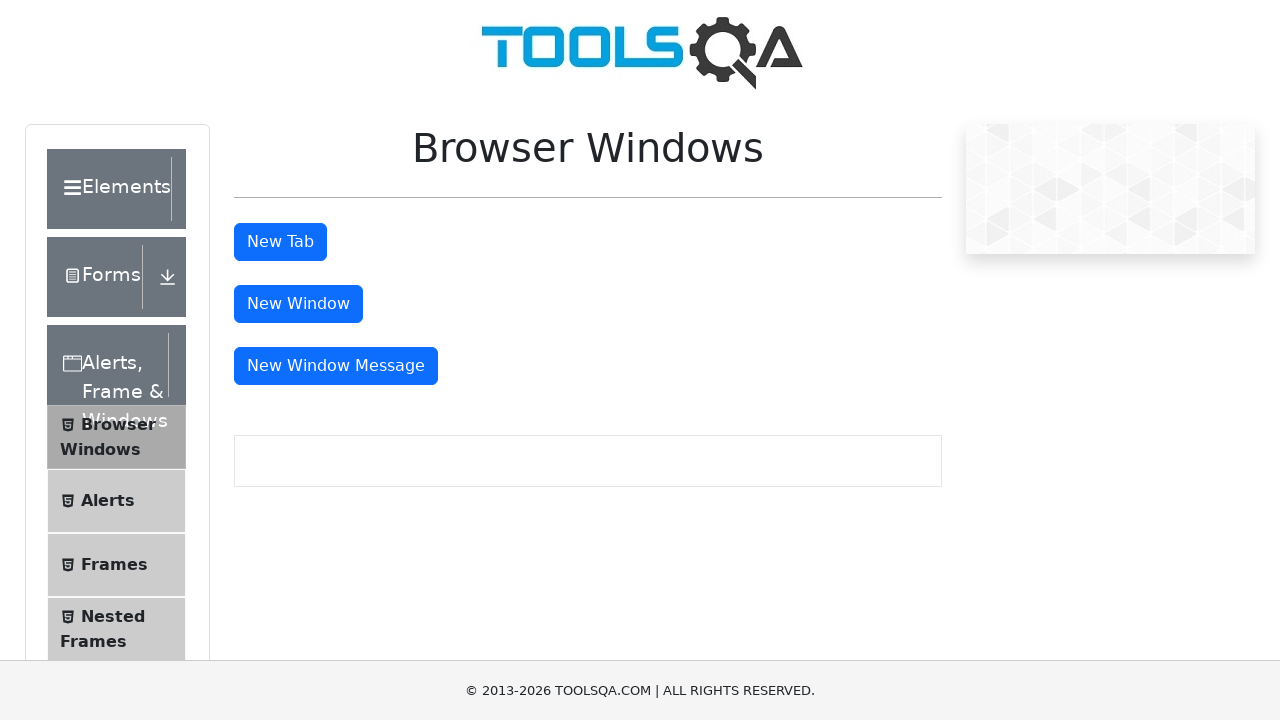

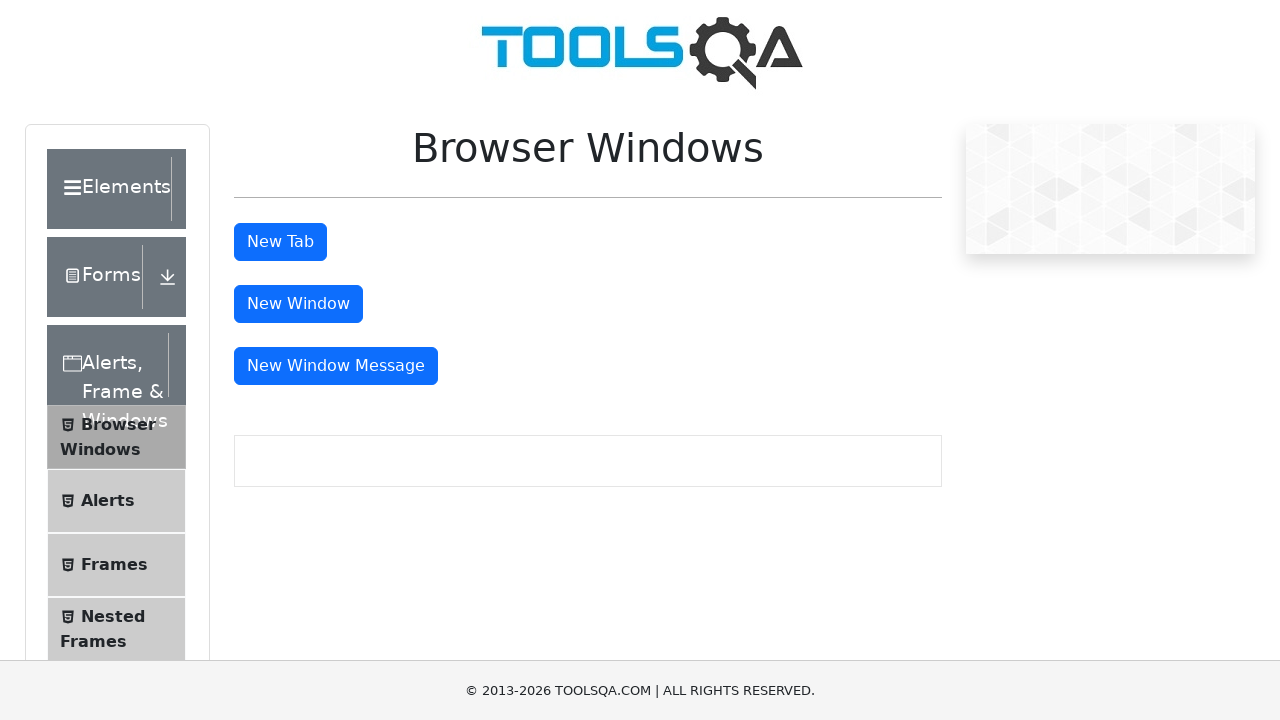